Verifies that the "New Arrivals" page displays the correct header title "Новинки"

Starting URL: https://kixbox.ru/collection/new-arrivals

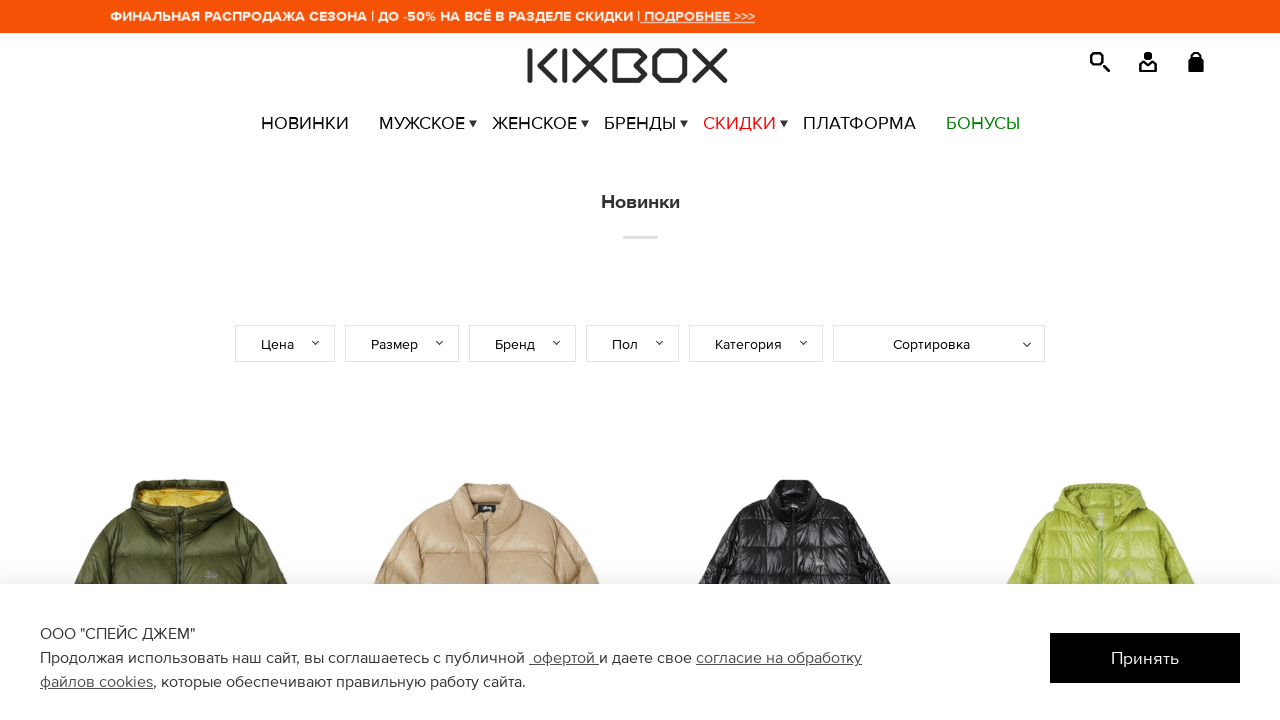

Navigated to New Arrivals page at https://kixbox.ru/collection/new-arrivals
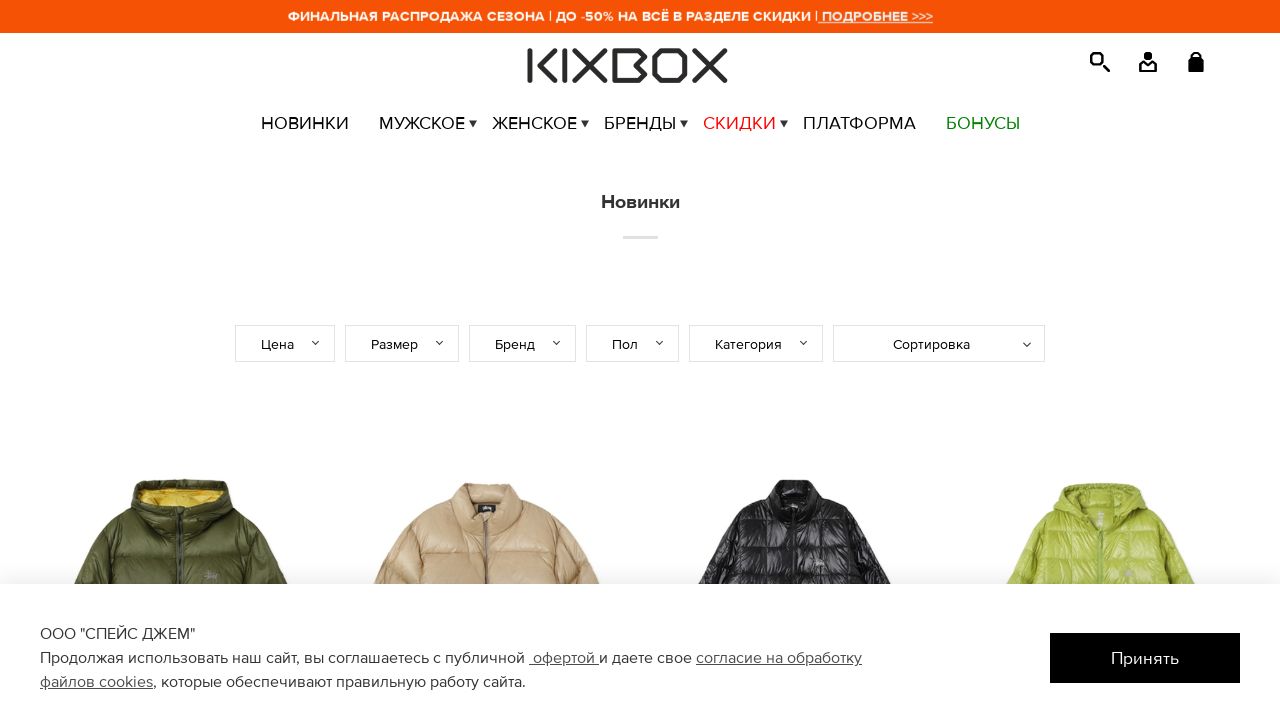

Located the page header element with class 'page-headding'
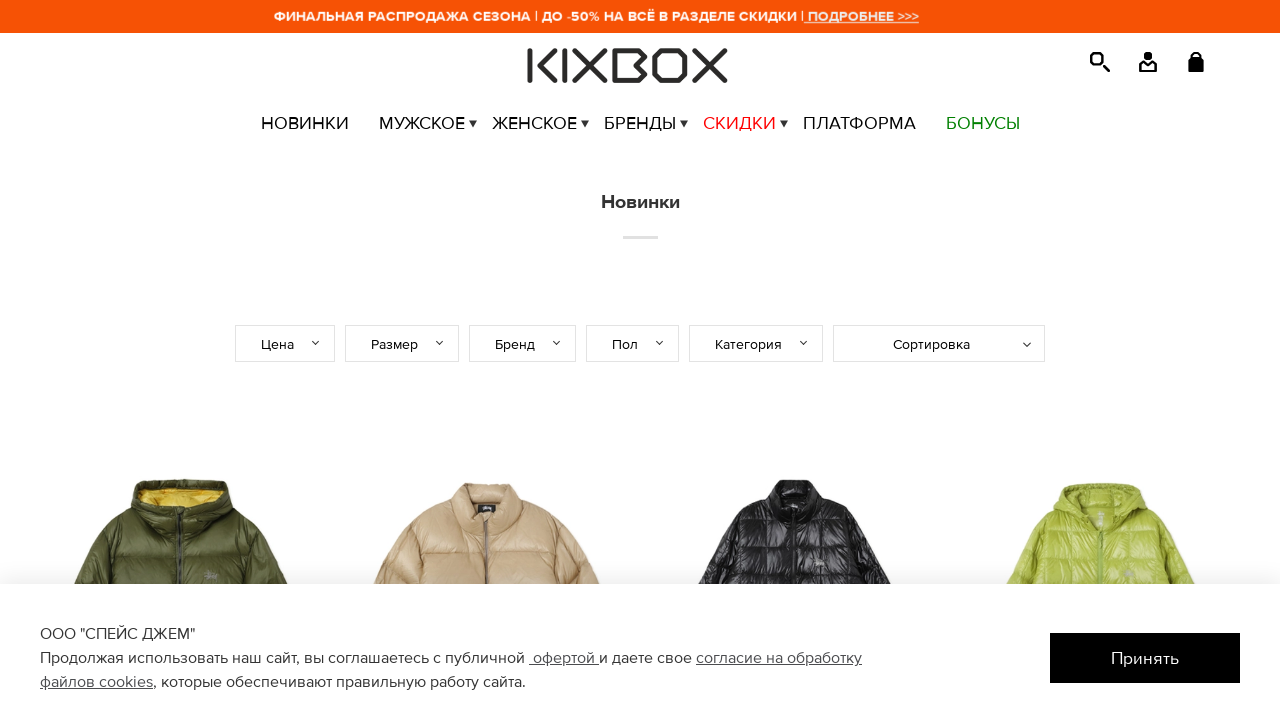

Waited for page header to become visible
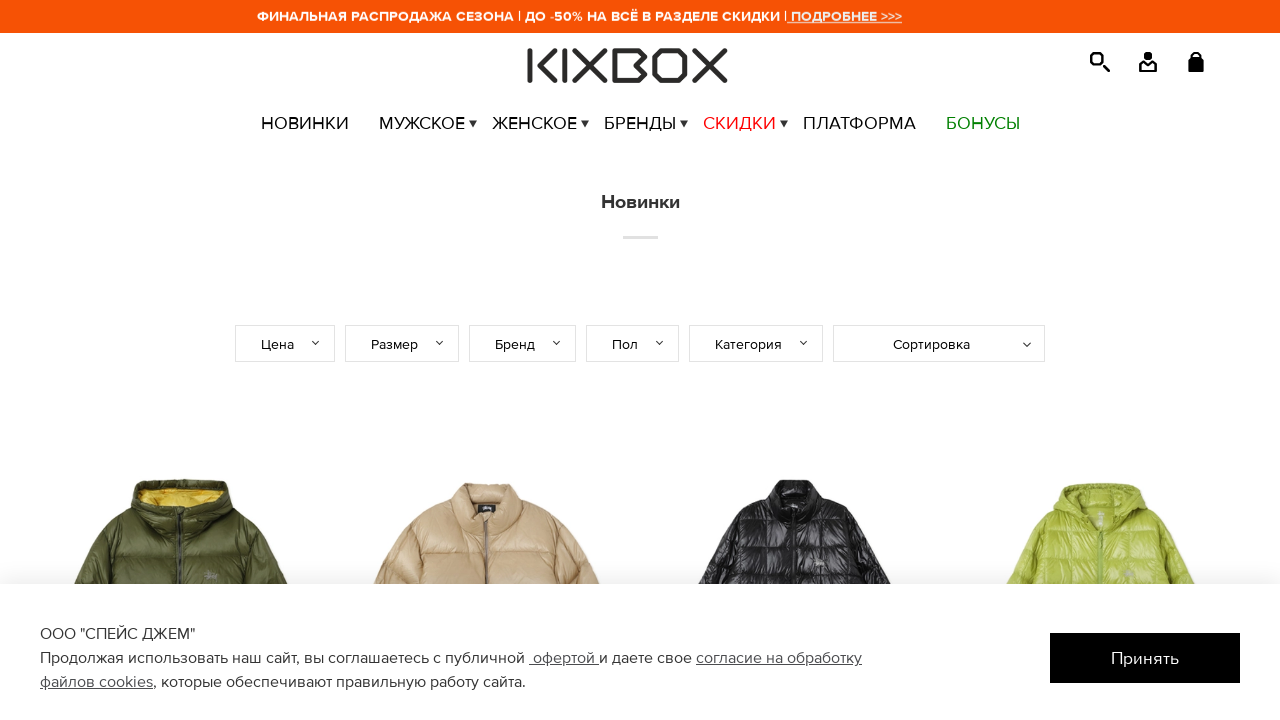

Verified that header contains expected text 'Новинки'
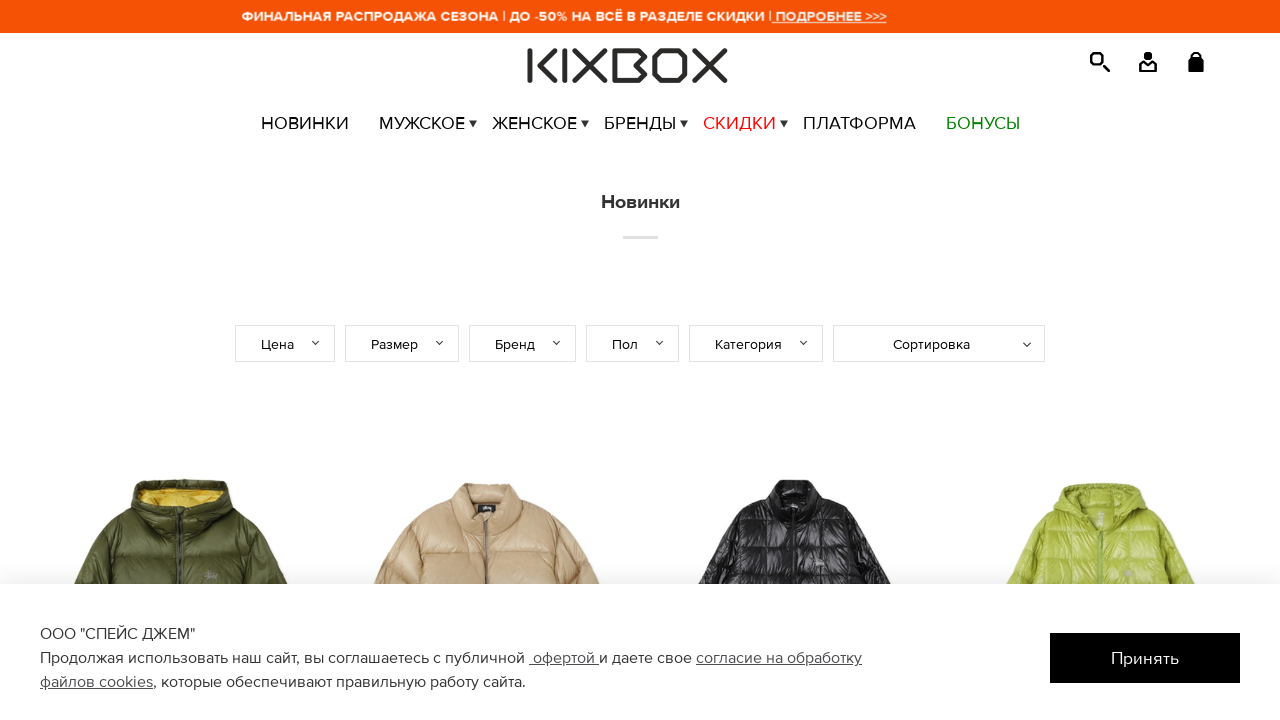

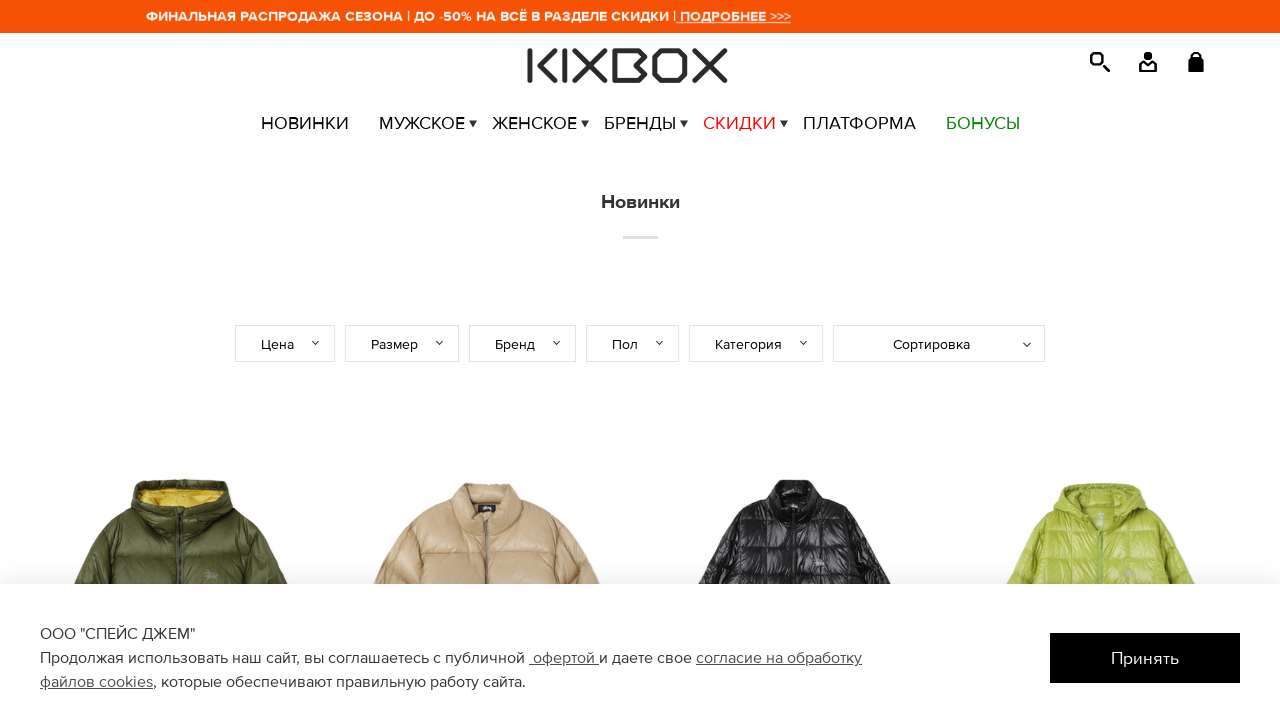